Tests JavaScript click functionality by clicking on a link element and a checkbox using different click methods, then navigating back

Starting URL: https://testautomationpractice.blogspot.com/

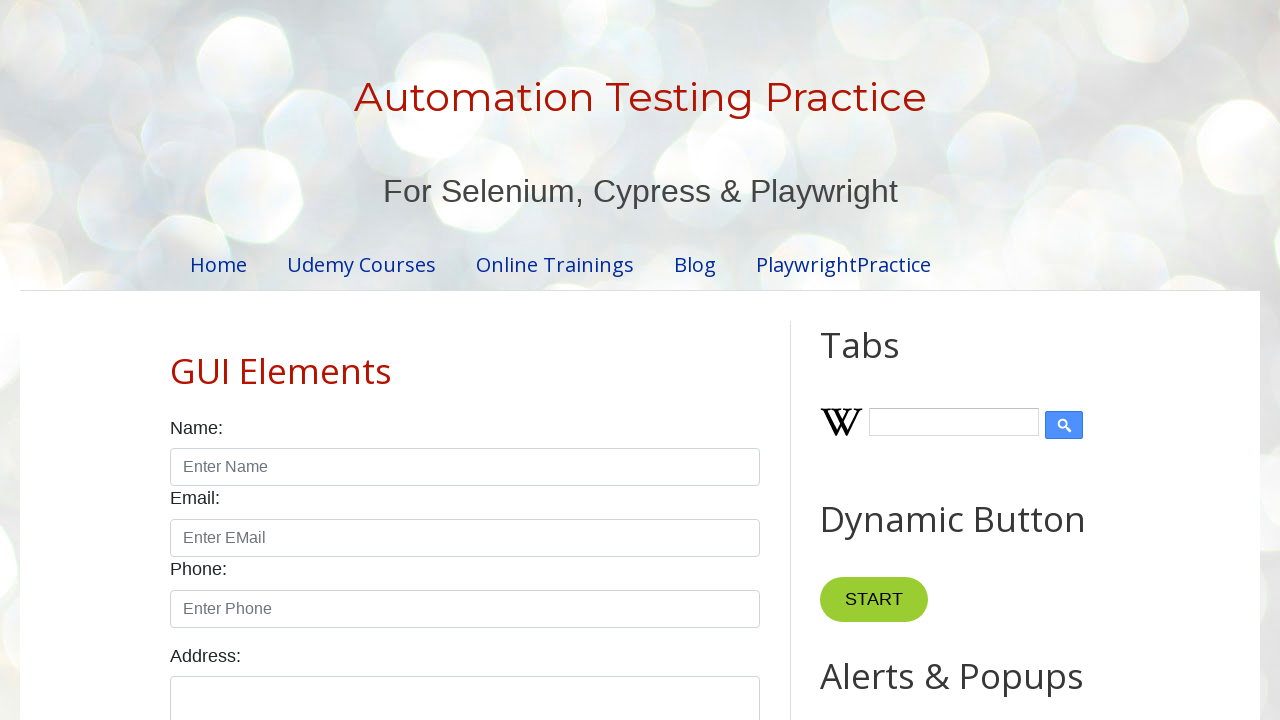

Clicked second link in broken-links section using CSS selector at (965, 360) on div[id='broken-links'] a:nth-child(2)
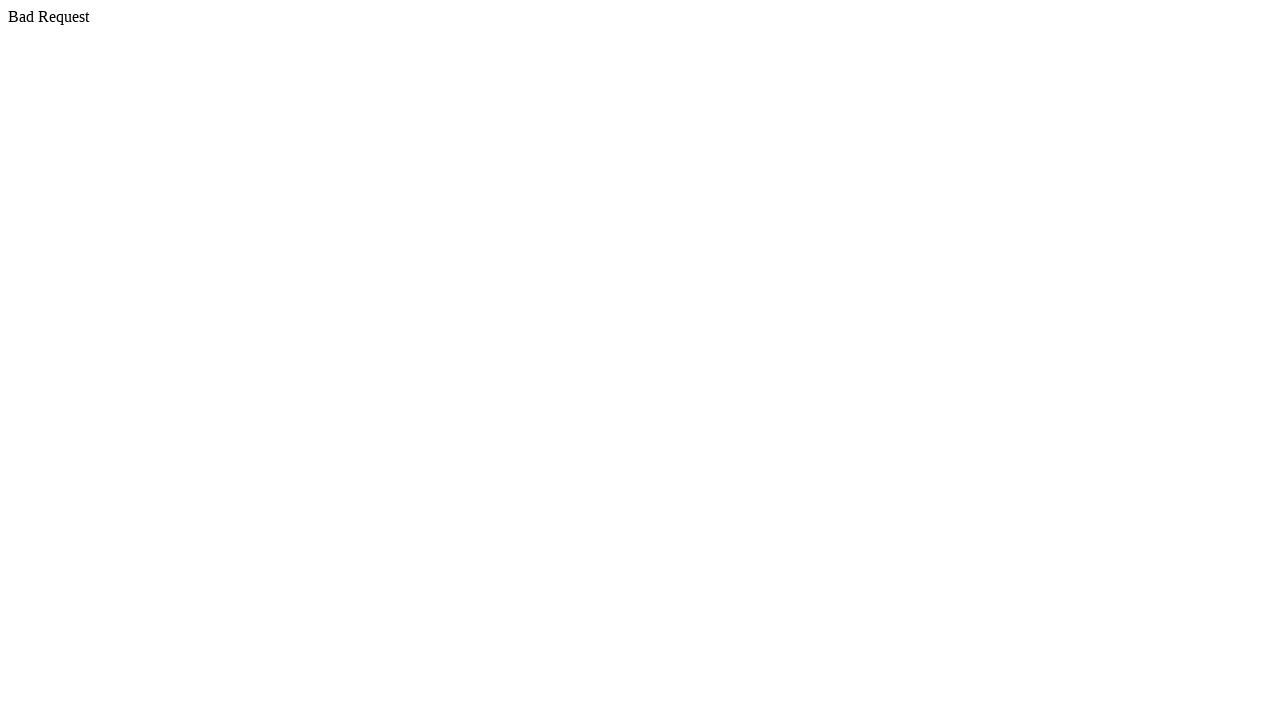

Waited for page load state after clicking link
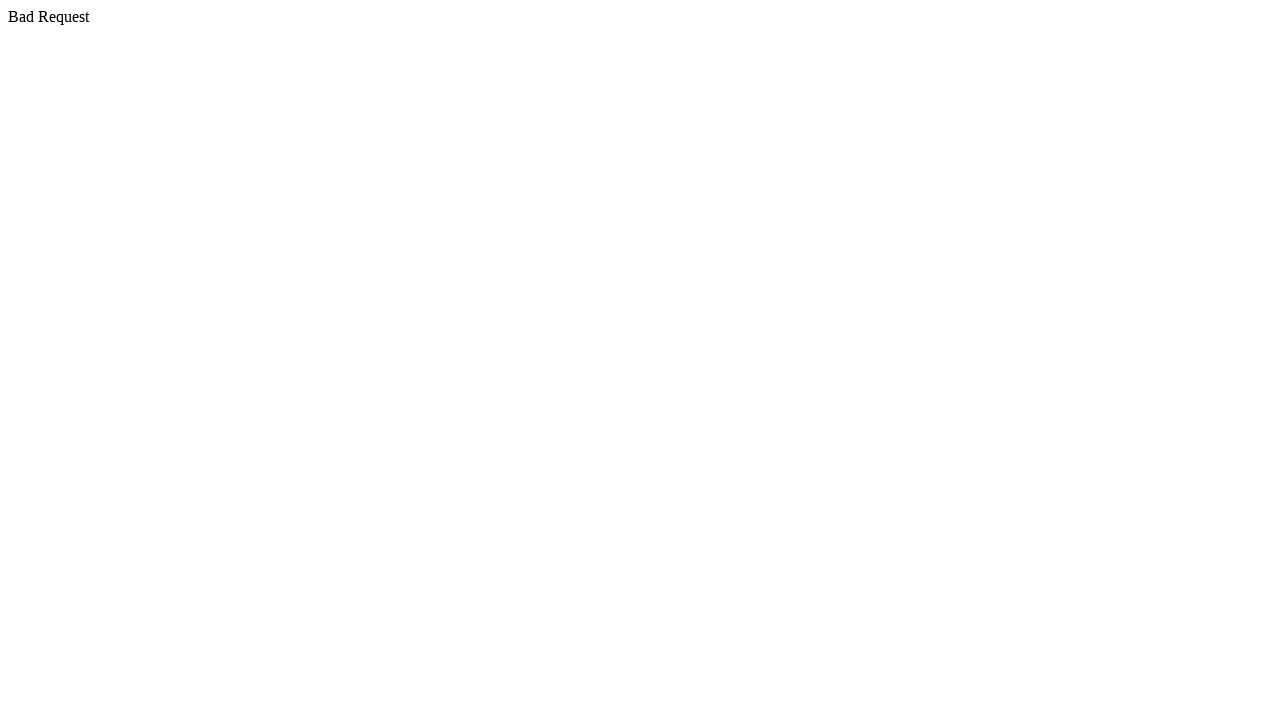

Navigated back to the main page
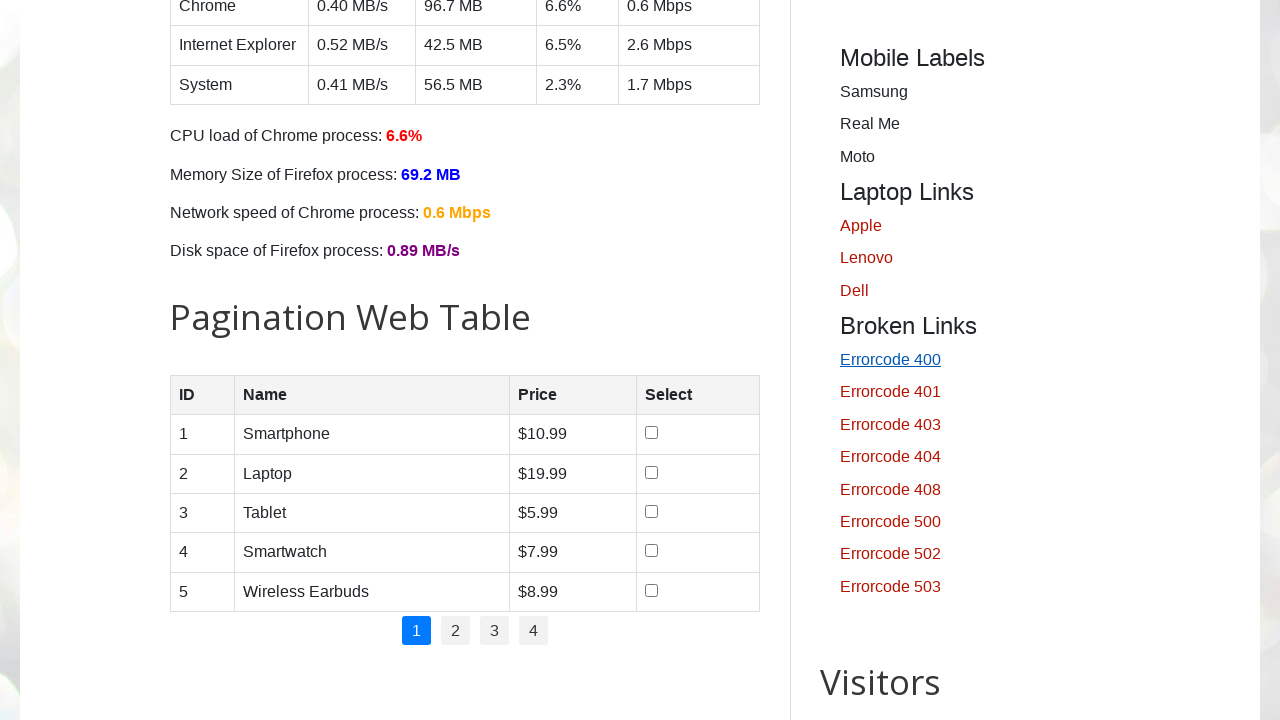

Waited for page load state after navigating back
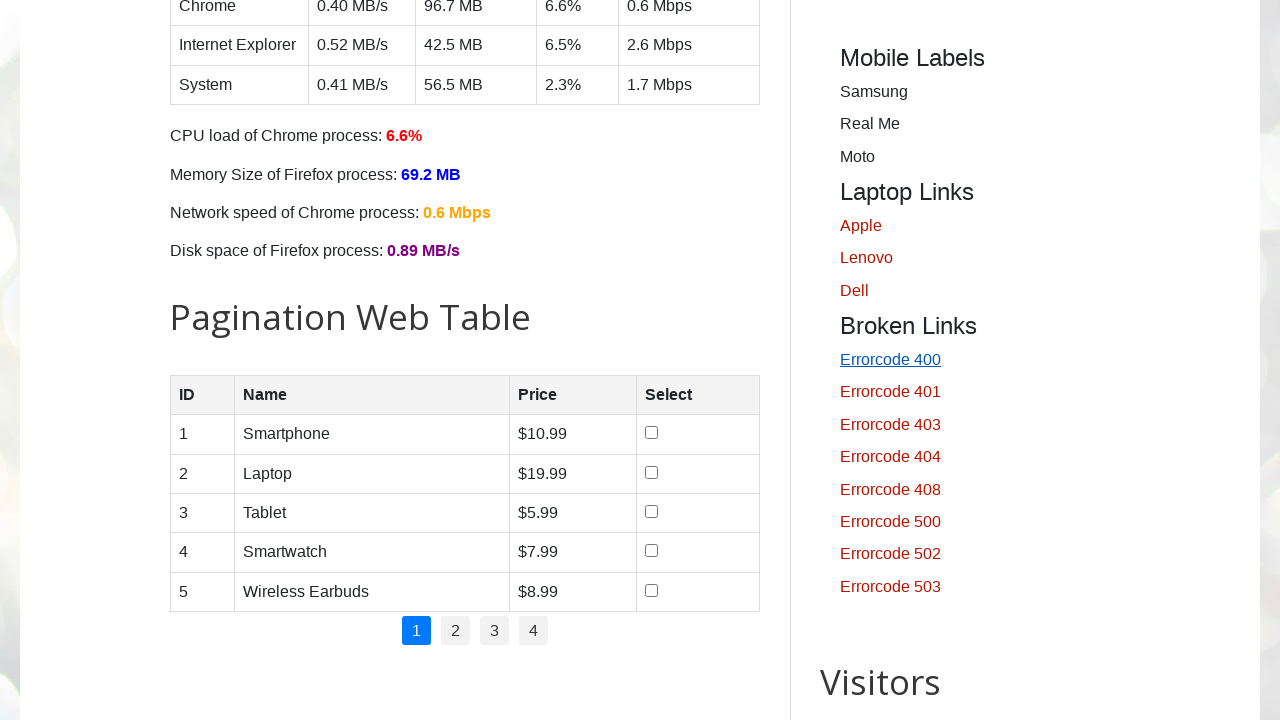

Clicked apple checkbox by ID at (965, 226) on #apple
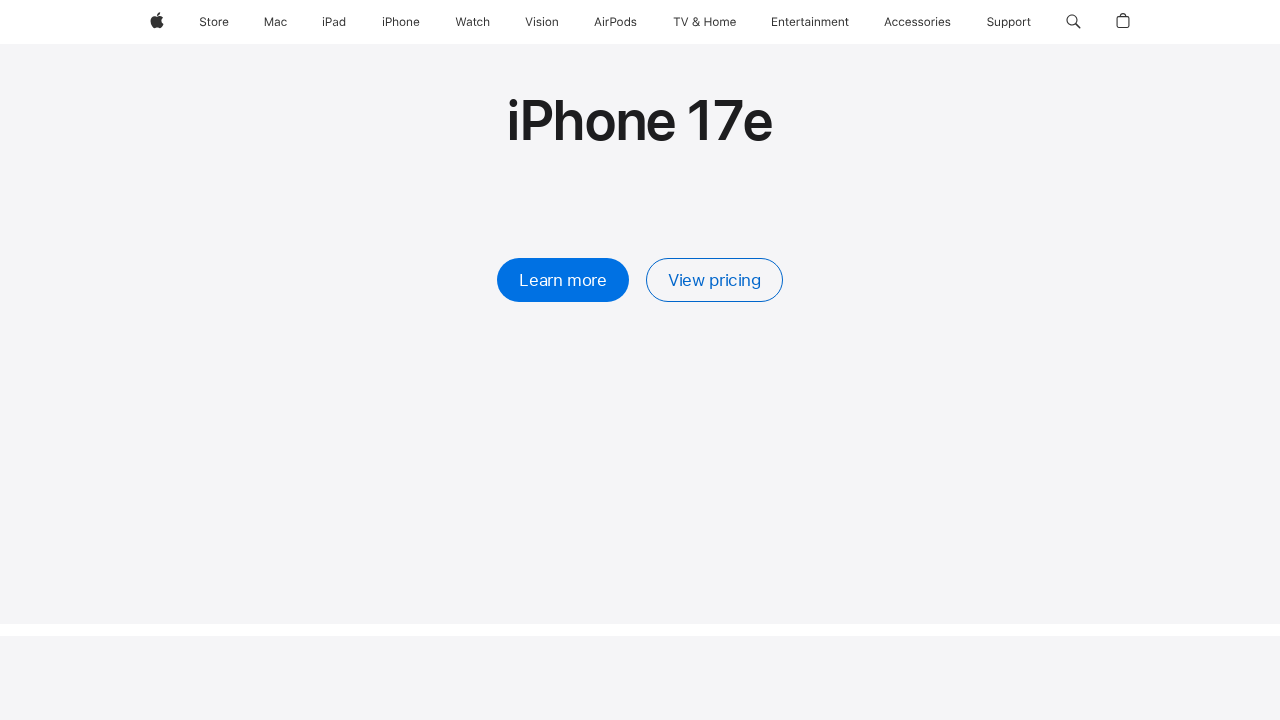

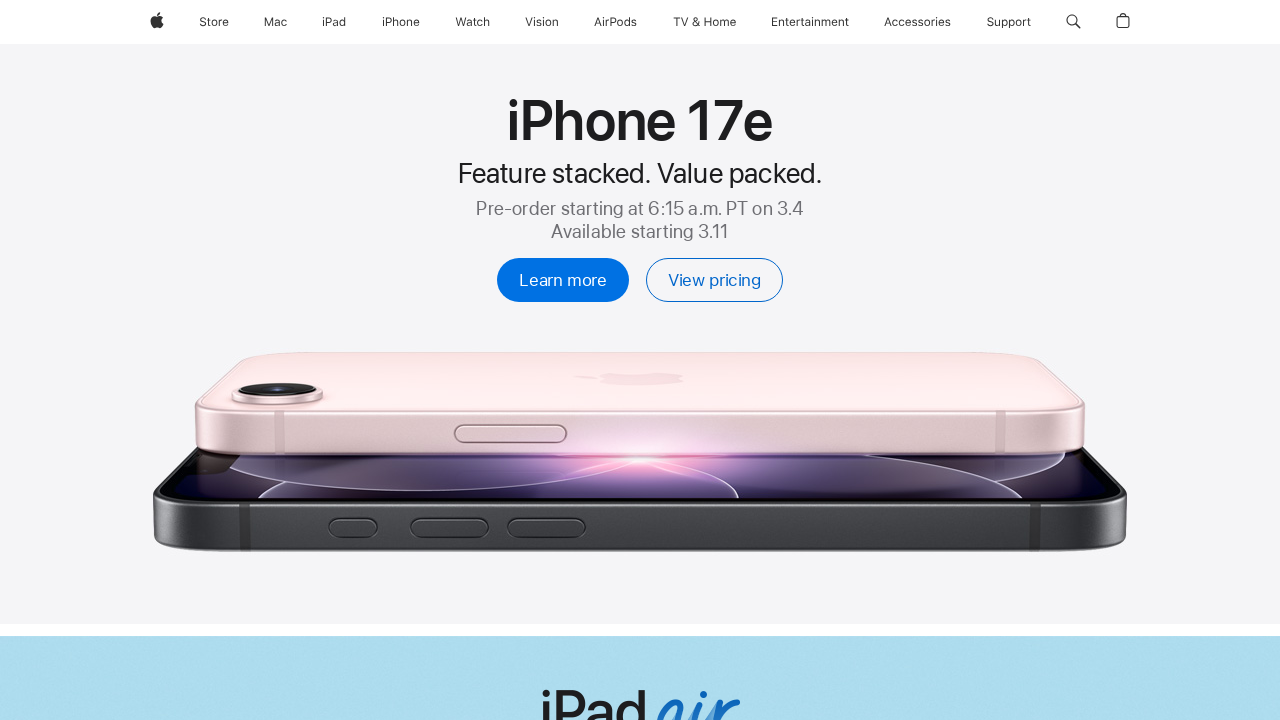